Tests opening multiple links in the footer section of a practice automation page by ctrl-clicking each link to open in new tabs and then iterating through all opened tabs

Starting URL: https://rahulshettyacademy.com/AutomationPractice/

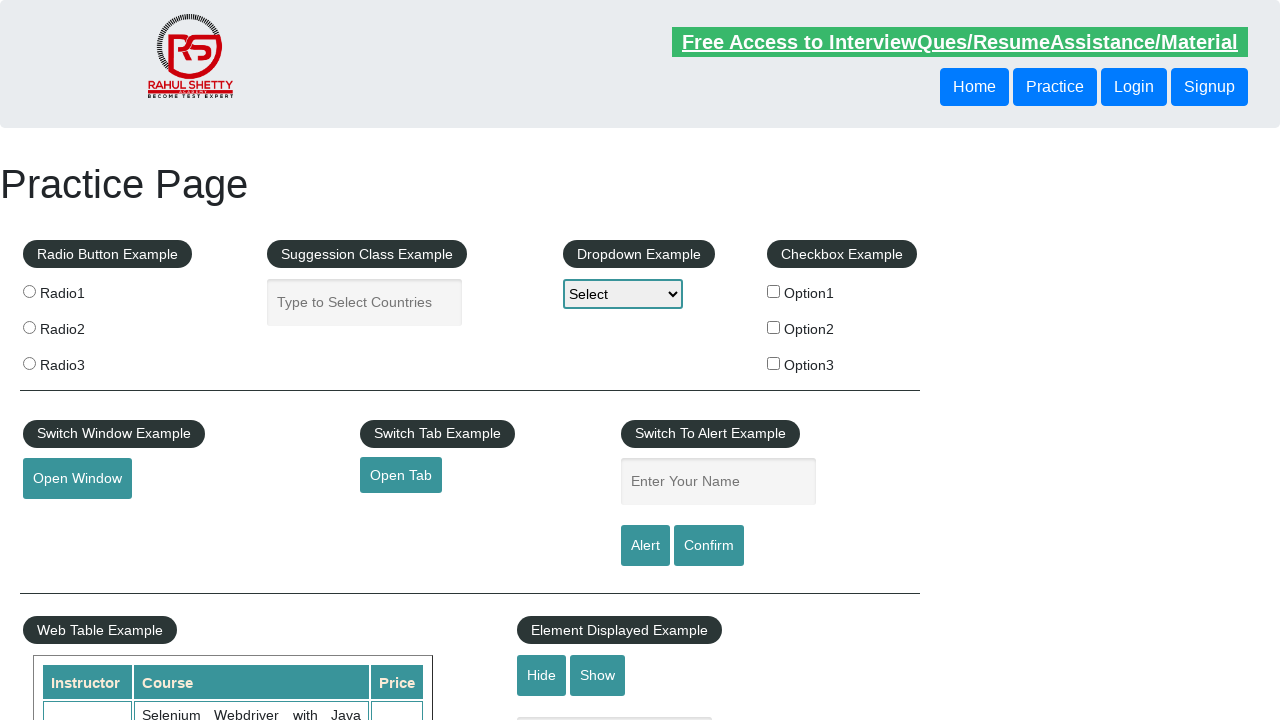

Retrieved all links on page: 27 total links found
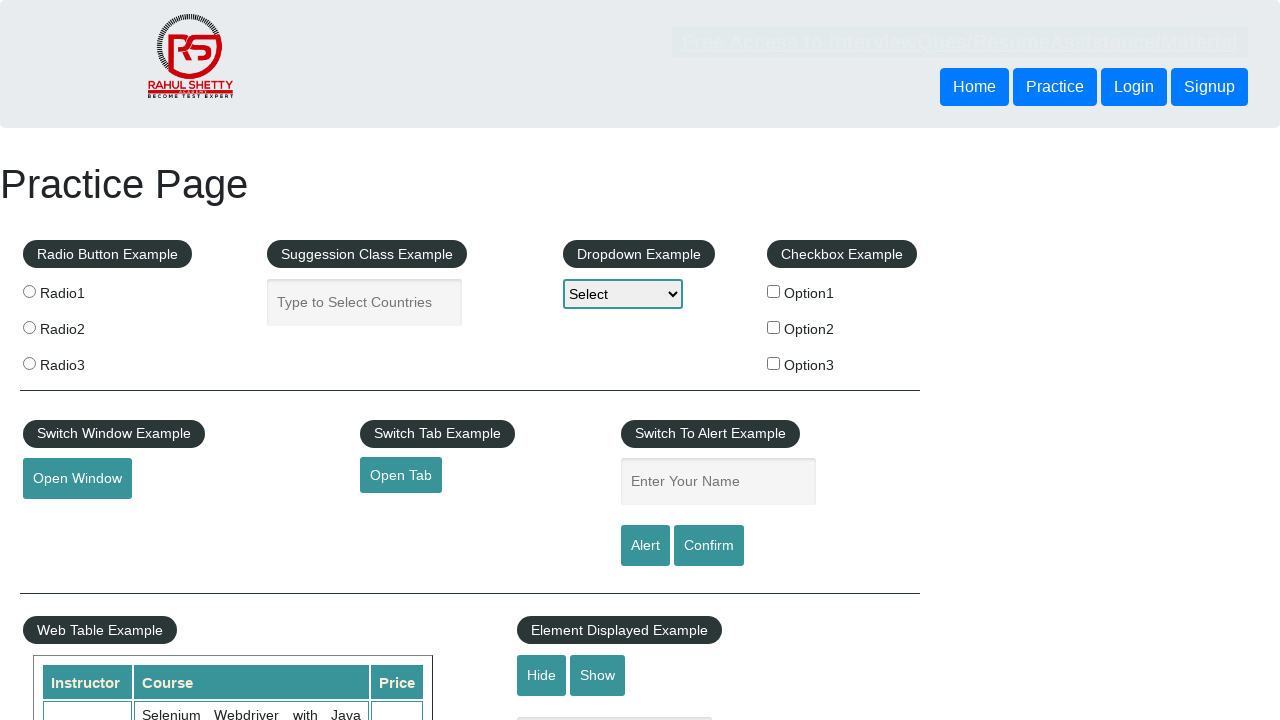

Located footer element and found 20 links in footer
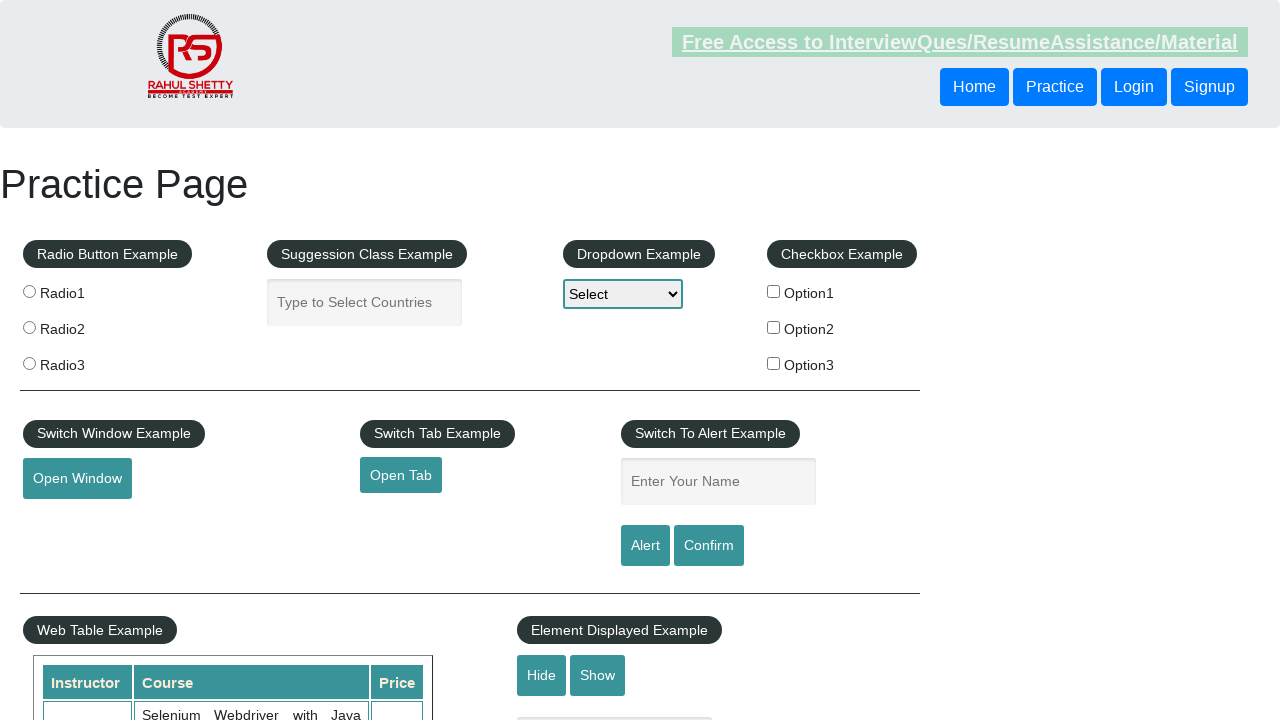

Located first footer column and found 5 links
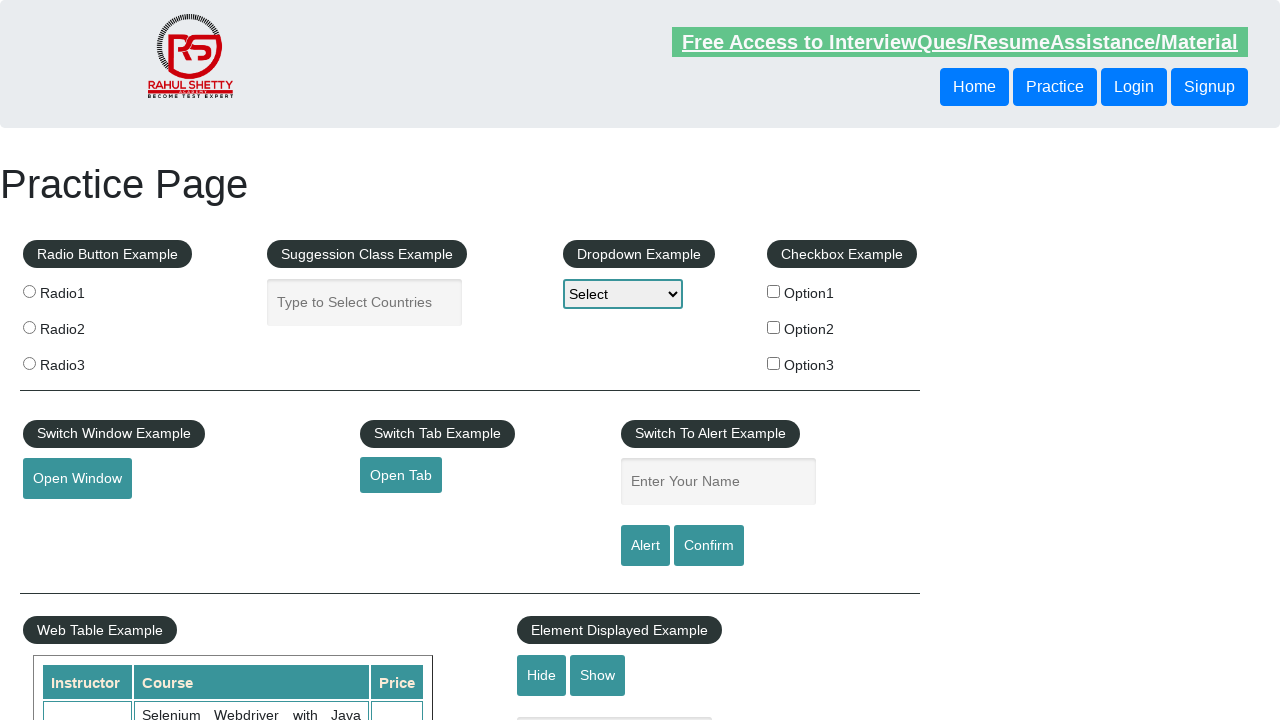

Ctrl+clicked footer link 1 to open in new tab at (68, 520) on #gf-BIG >> xpath=//table/tbody/tr/td[1]/ul >> a >> nth=1
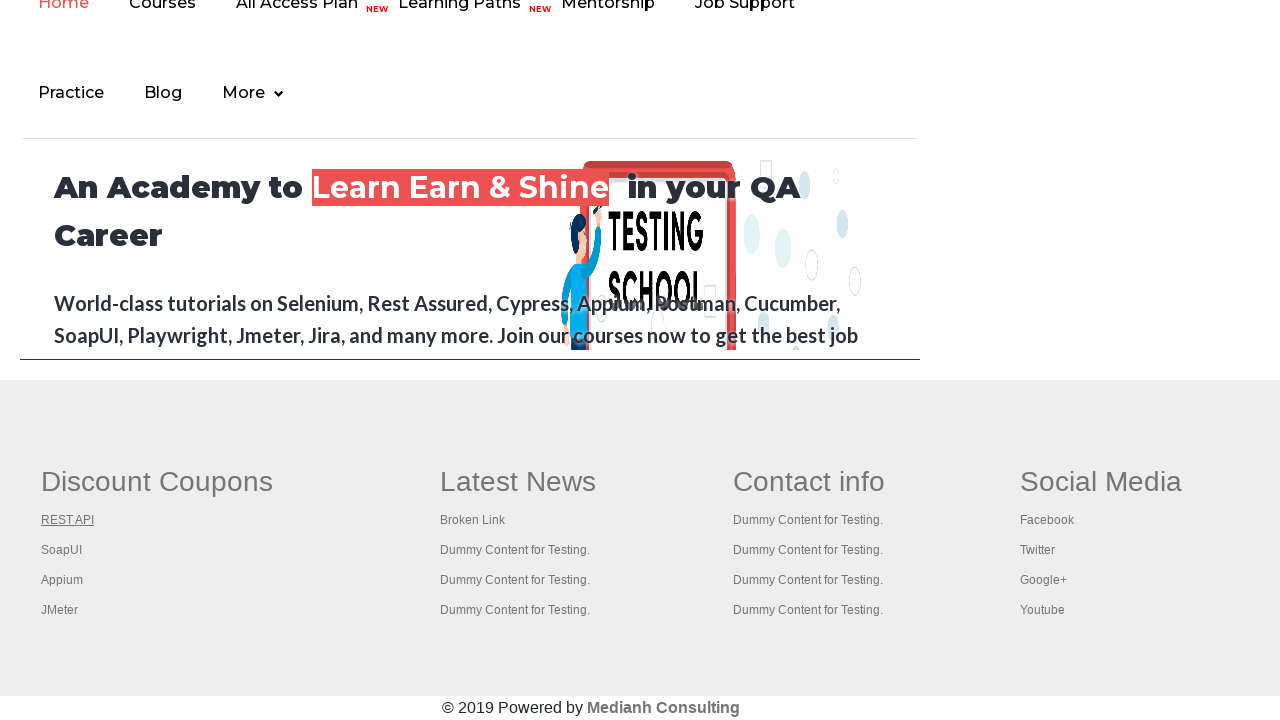

Waited 2 seconds for new tab to load
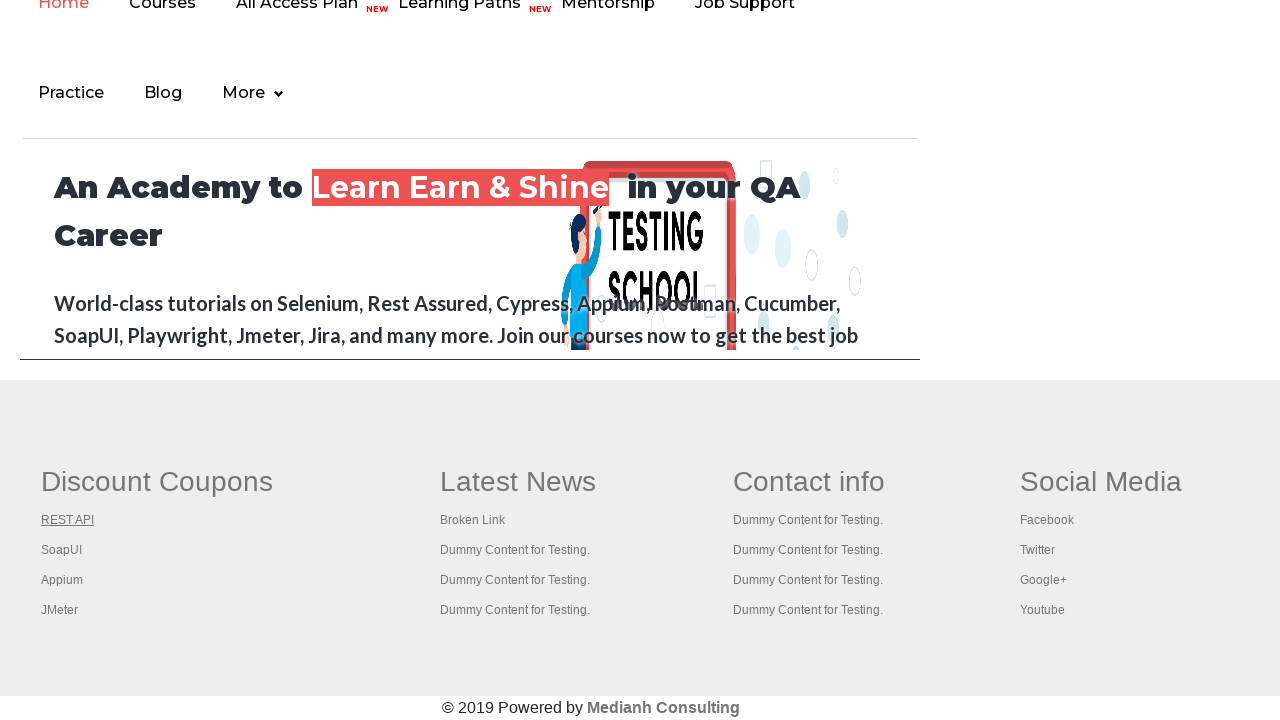

Ctrl+clicked footer link 2 to open in new tab at (62, 550) on #gf-BIG >> xpath=//table/tbody/tr/td[1]/ul >> a >> nth=2
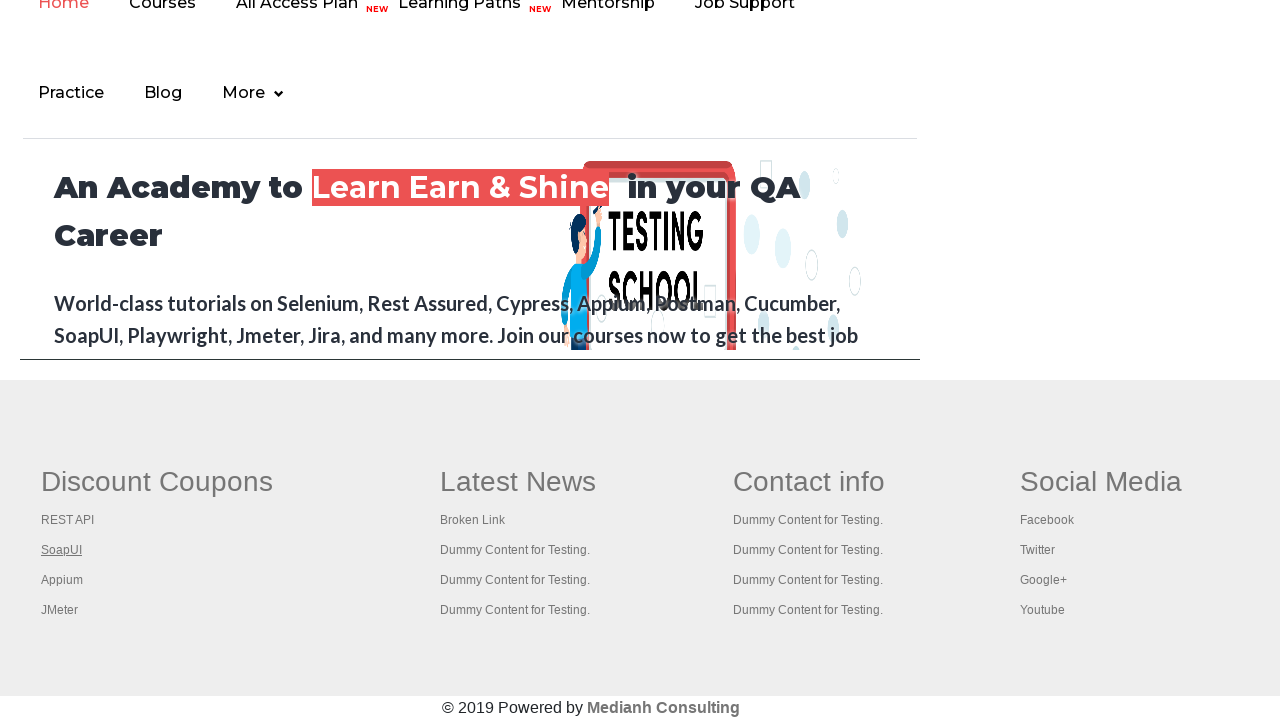

Waited 2 seconds for new tab to load
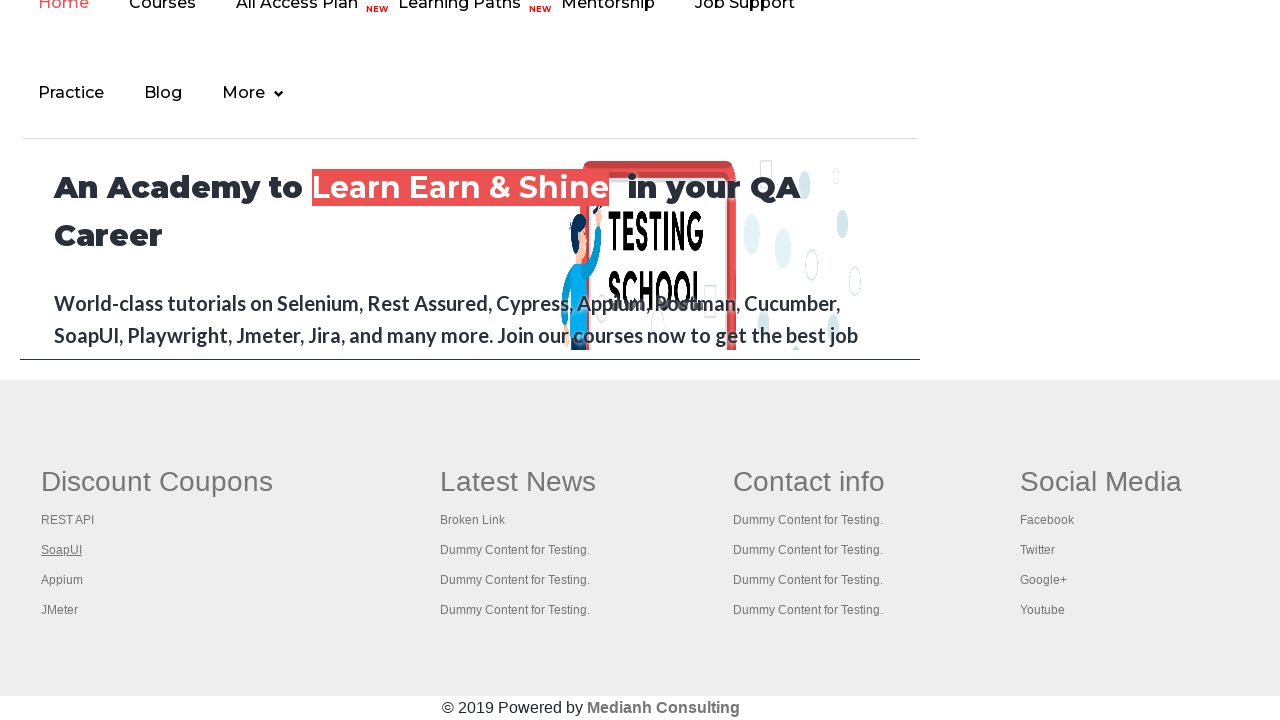

Ctrl+clicked footer link 3 to open in new tab at (62, 580) on #gf-BIG >> xpath=//table/tbody/tr/td[1]/ul >> a >> nth=3
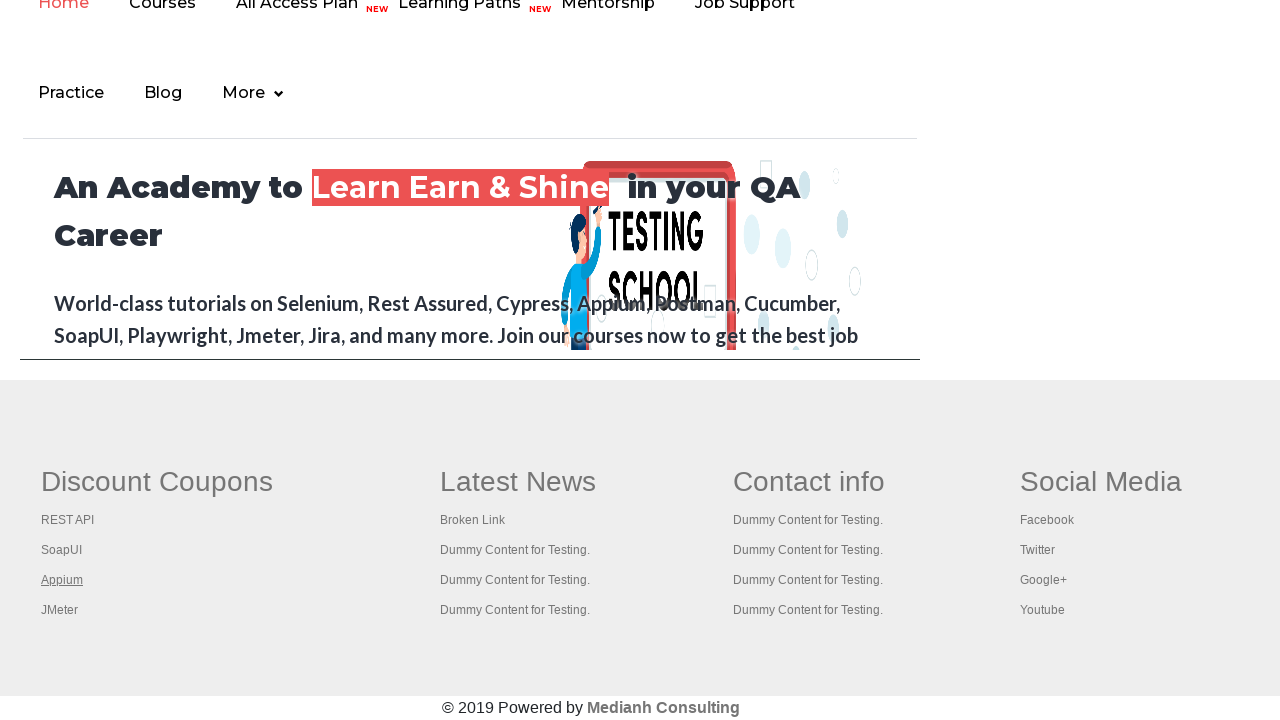

Waited 2 seconds for new tab to load
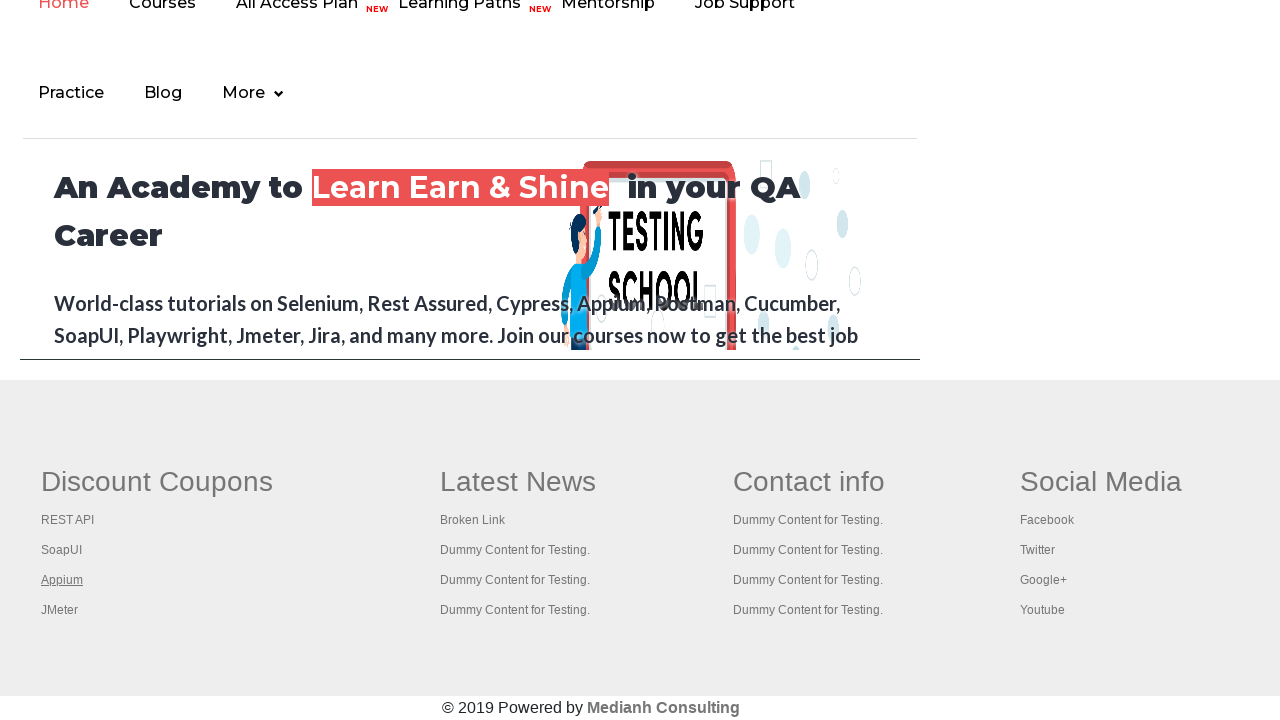

Ctrl+clicked footer link 4 to open in new tab at (60, 610) on #gf-BIG >> xpath=//table/tbody/tr/td[1]/ul >> a >> nth=4
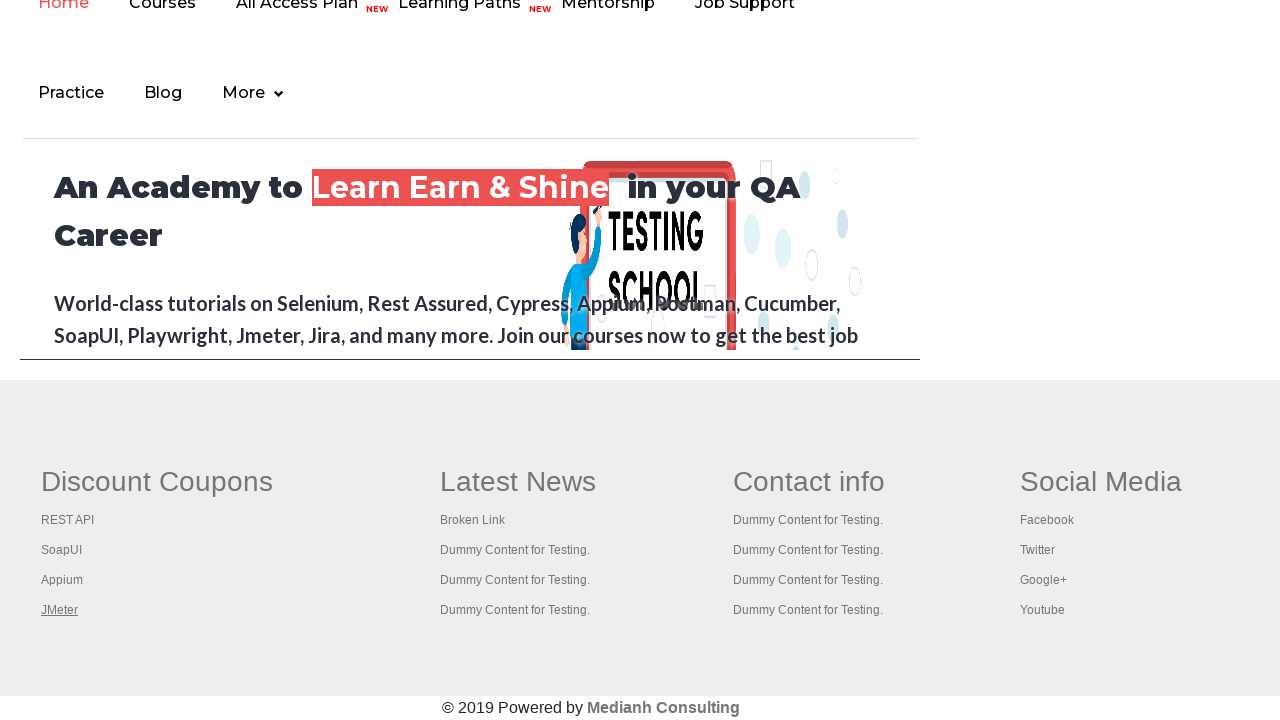

Waited 2 seconds for new tab to load
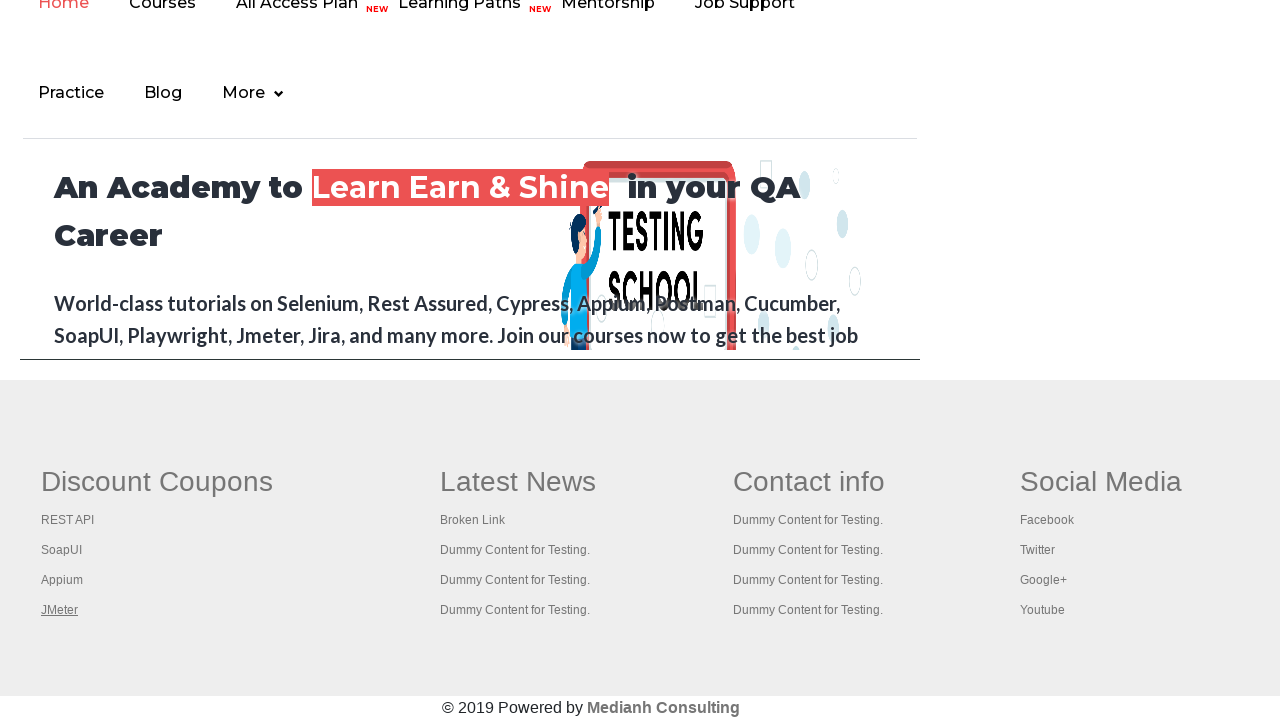

Retrieved all open pages/tabs: 5 total pages
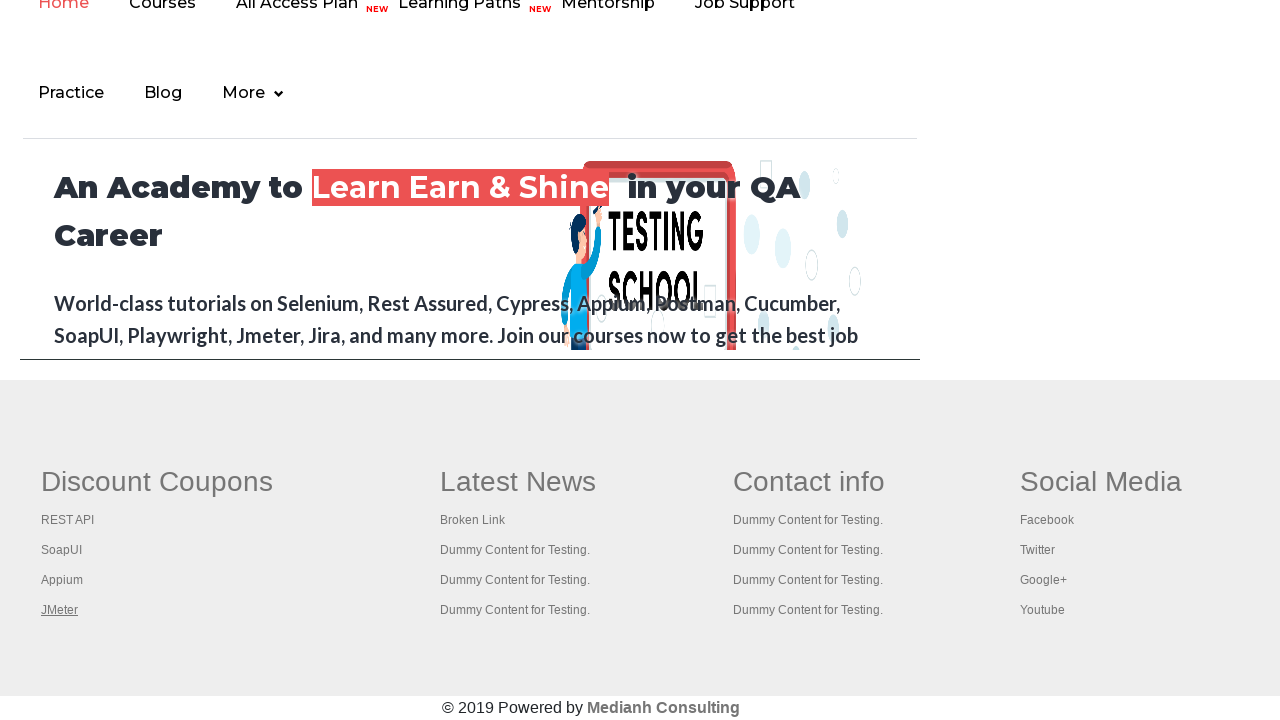

Opened page title: Practice Page
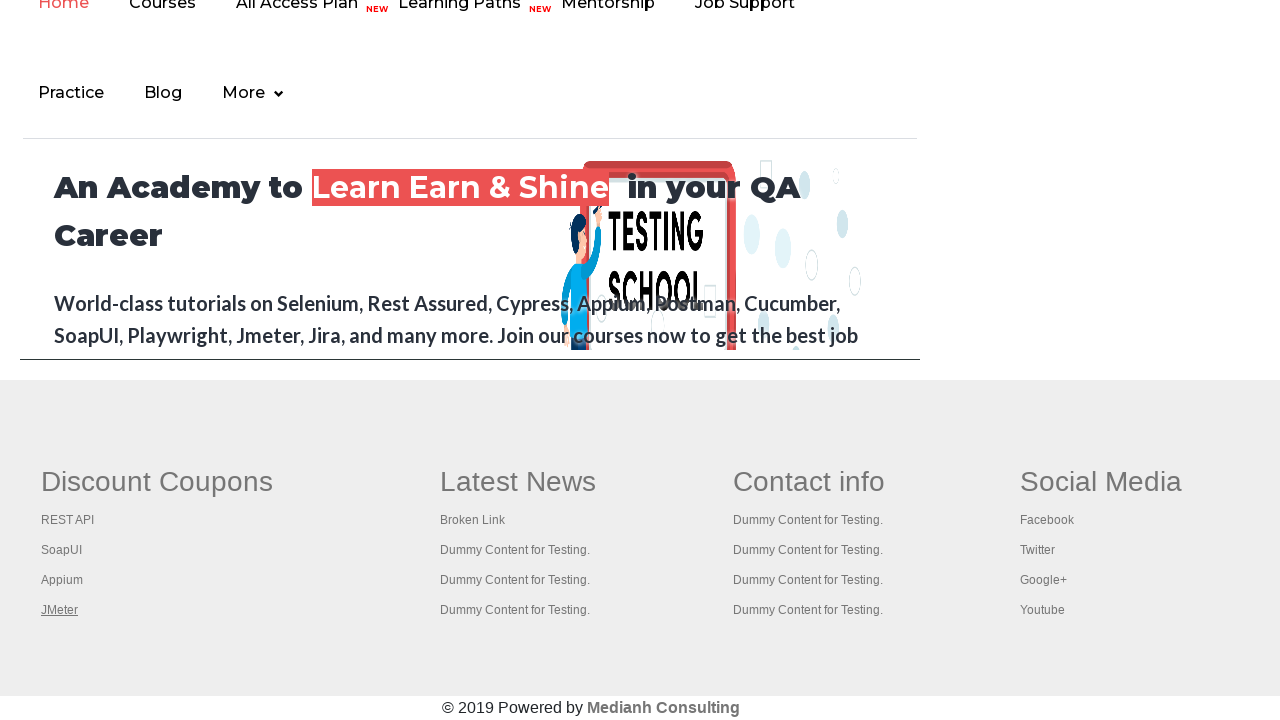

Opened page title: REST API Tutorial
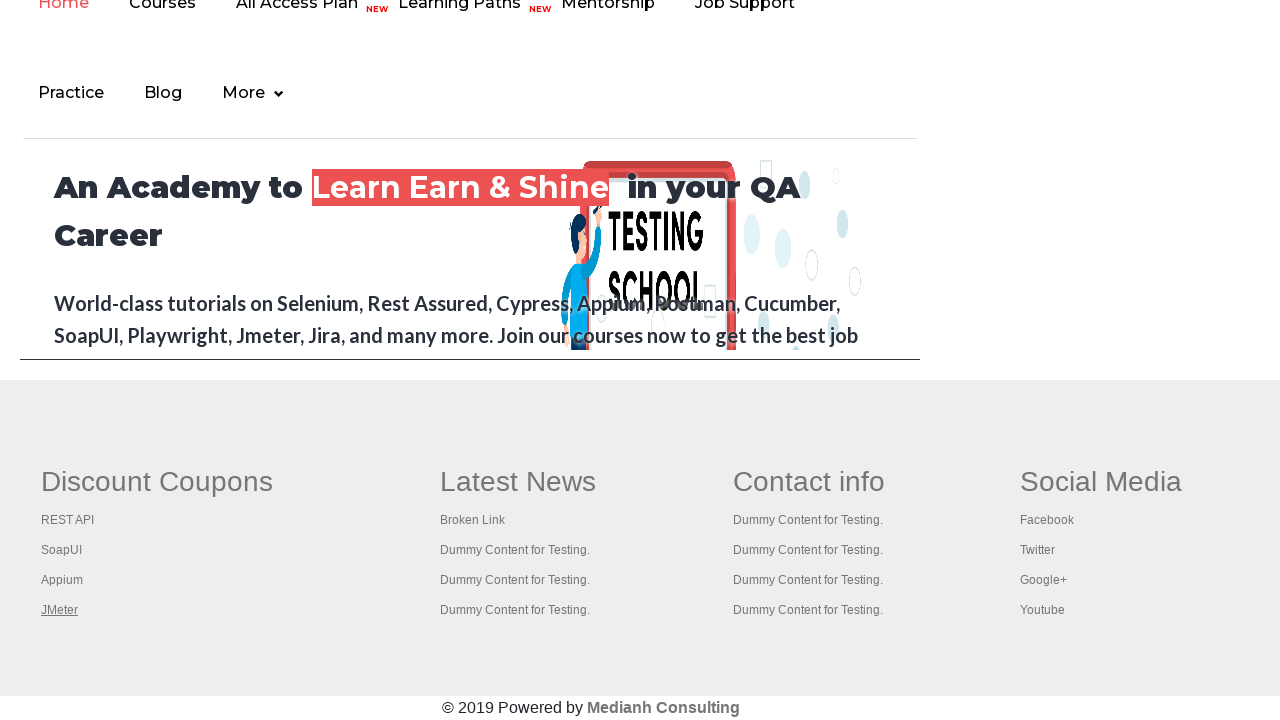

Opened page title: The World’s Most Popular API Testing Tool | SoapUI
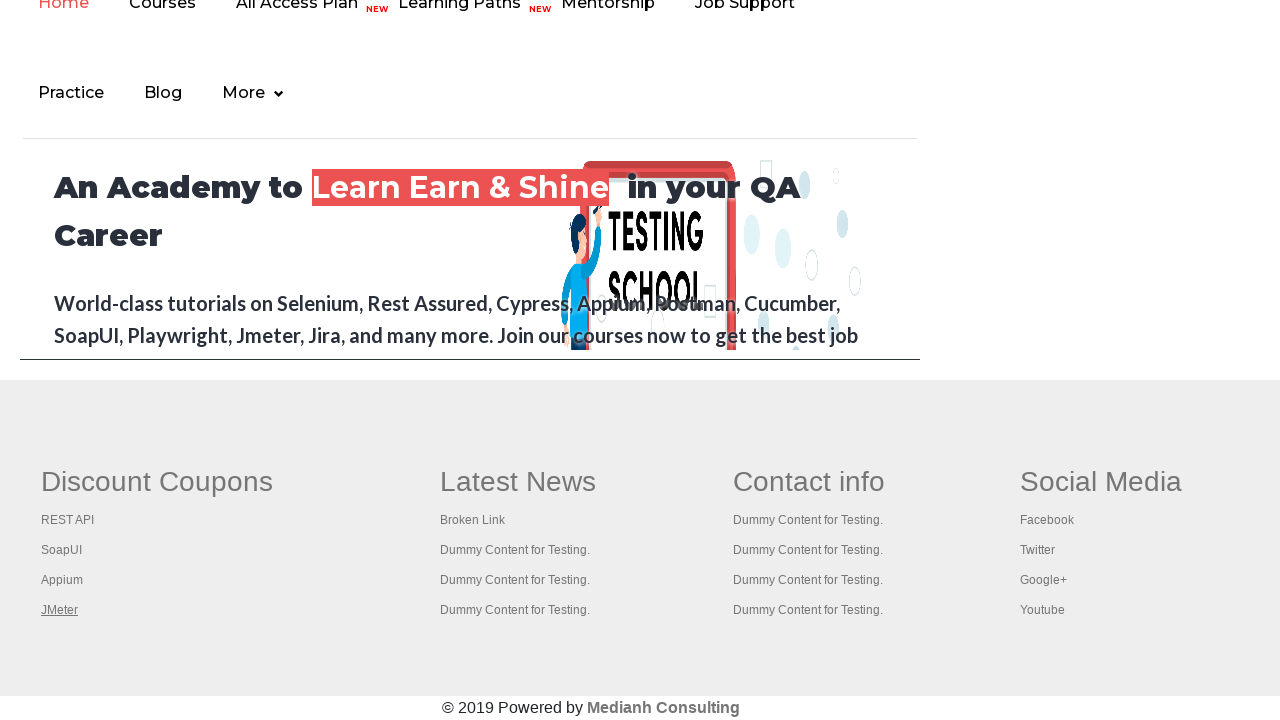

Opened page title: Appium tutorial for Mobile Apps testing | RahulShetty Academy | Rahul
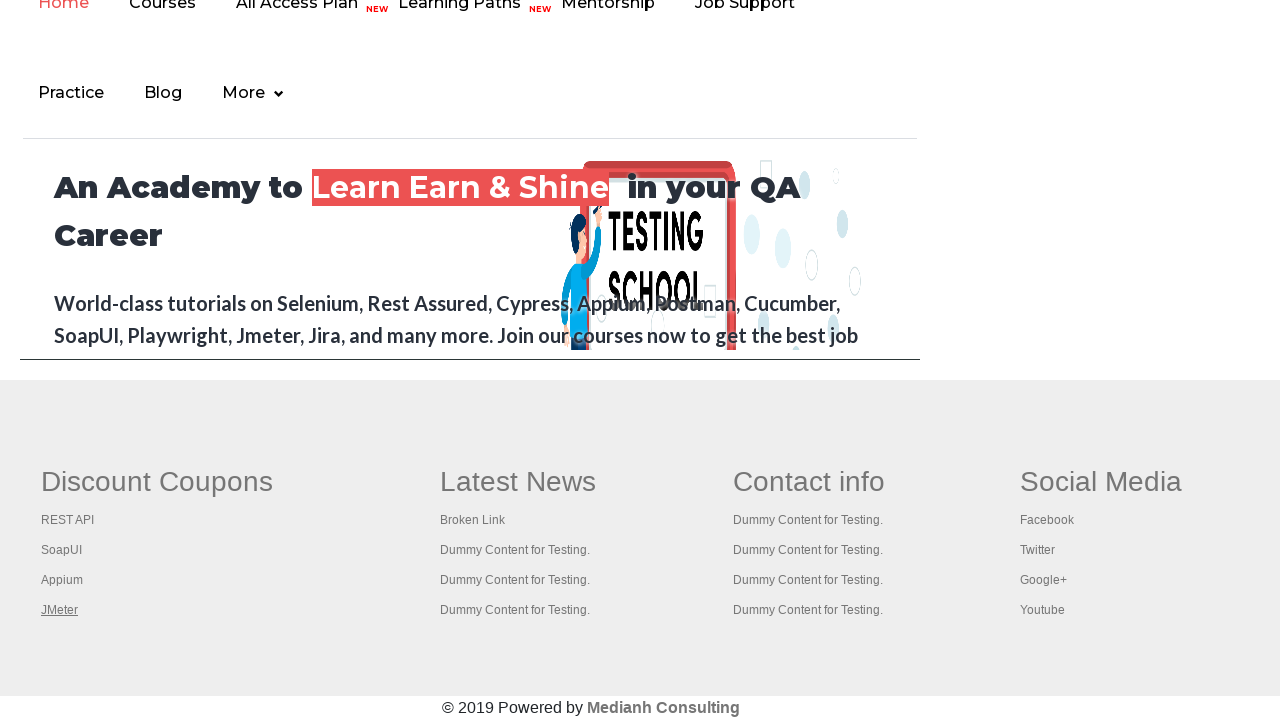

Opened page title: Apache JMeter - Apache JMeter™
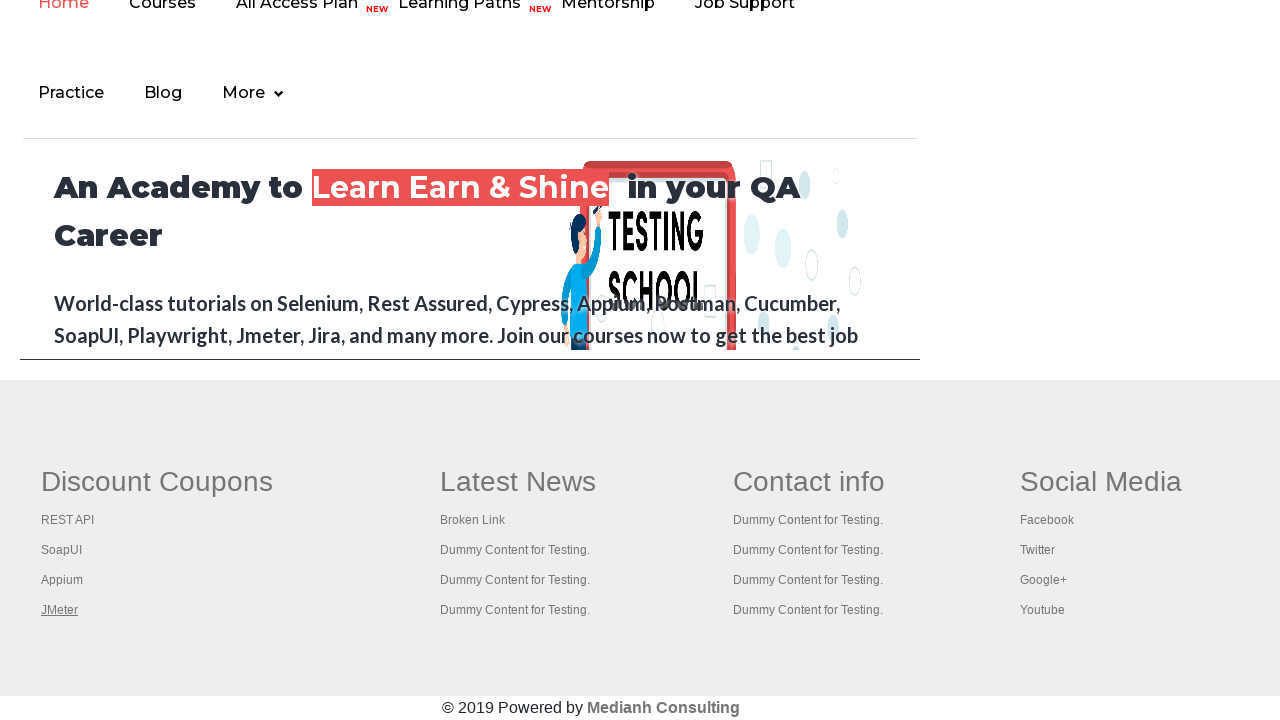

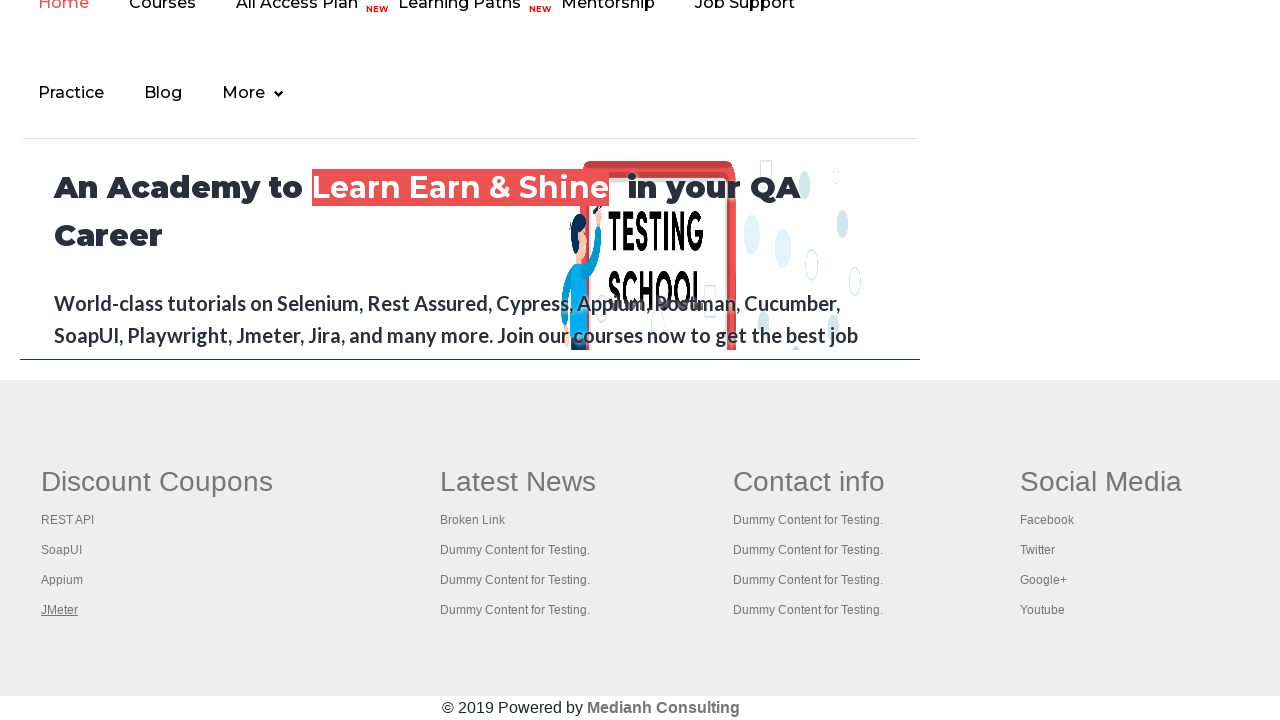